Tests radio button functionality by clicking on the Impressive radio button option.

Starting URL: https://demoqa.com/radio-button

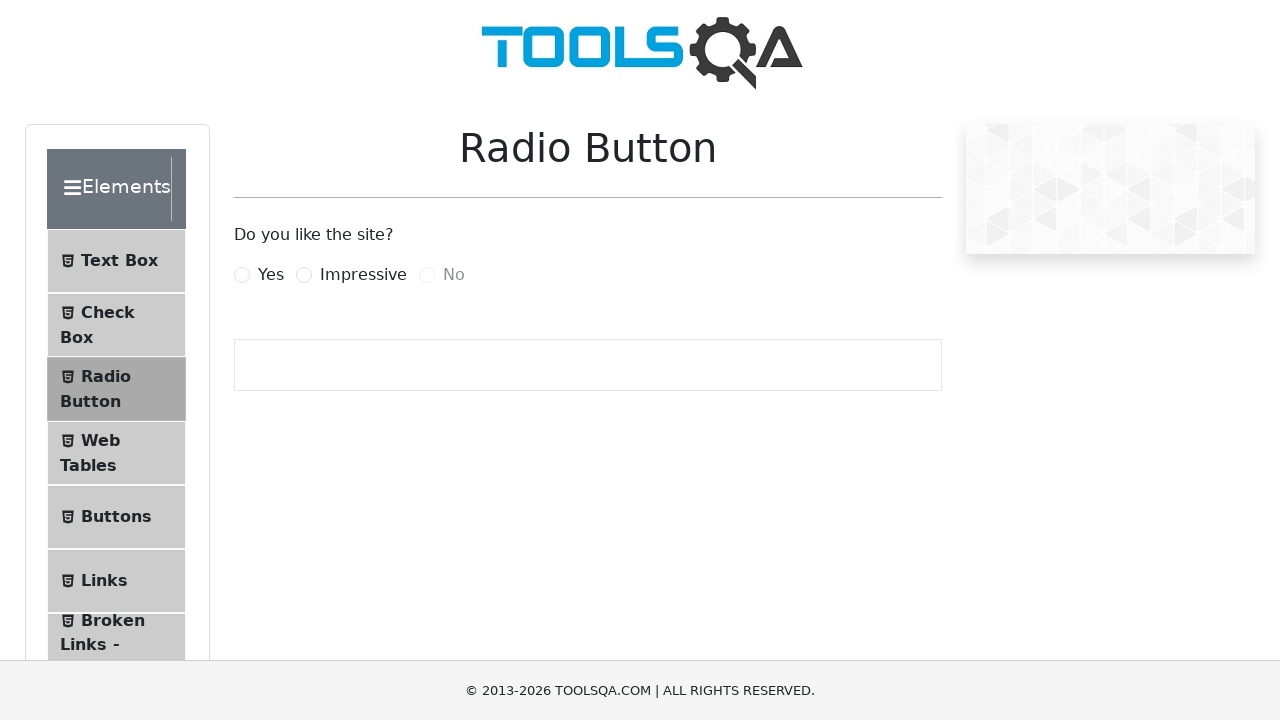

Clicked on the Impressive radio button option at (363, 275) on label[for='impressiveRadio']
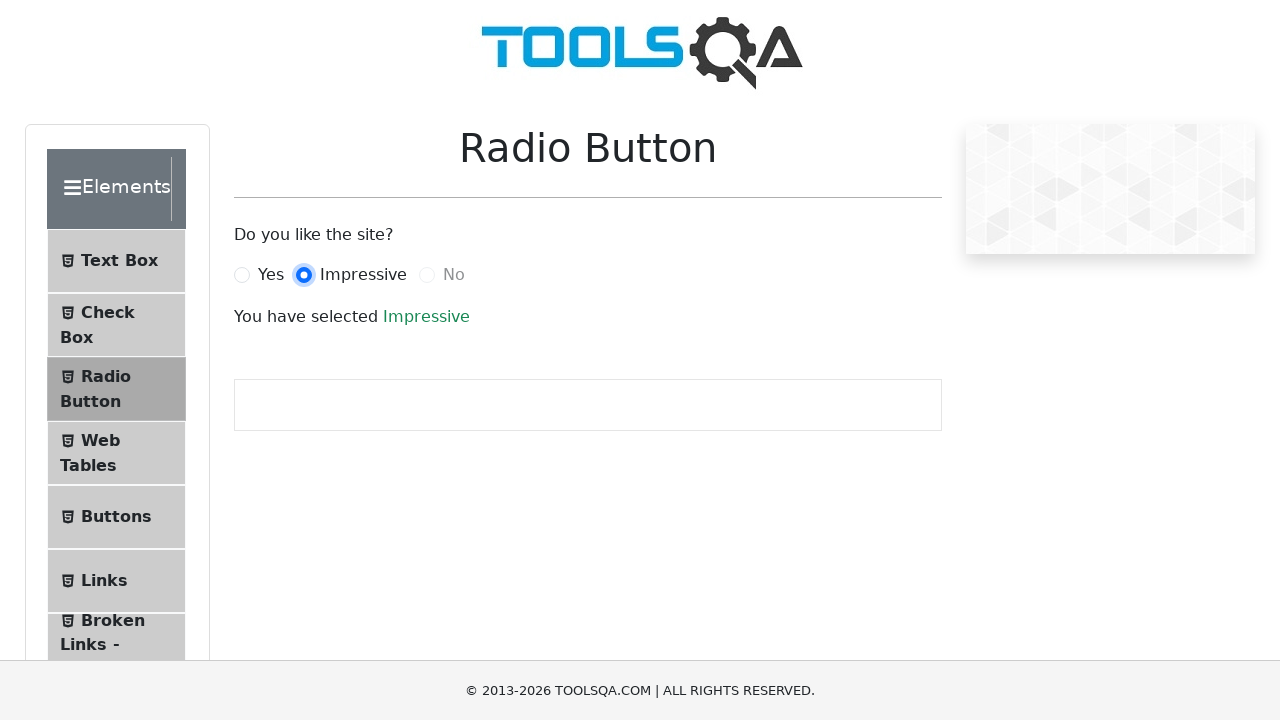

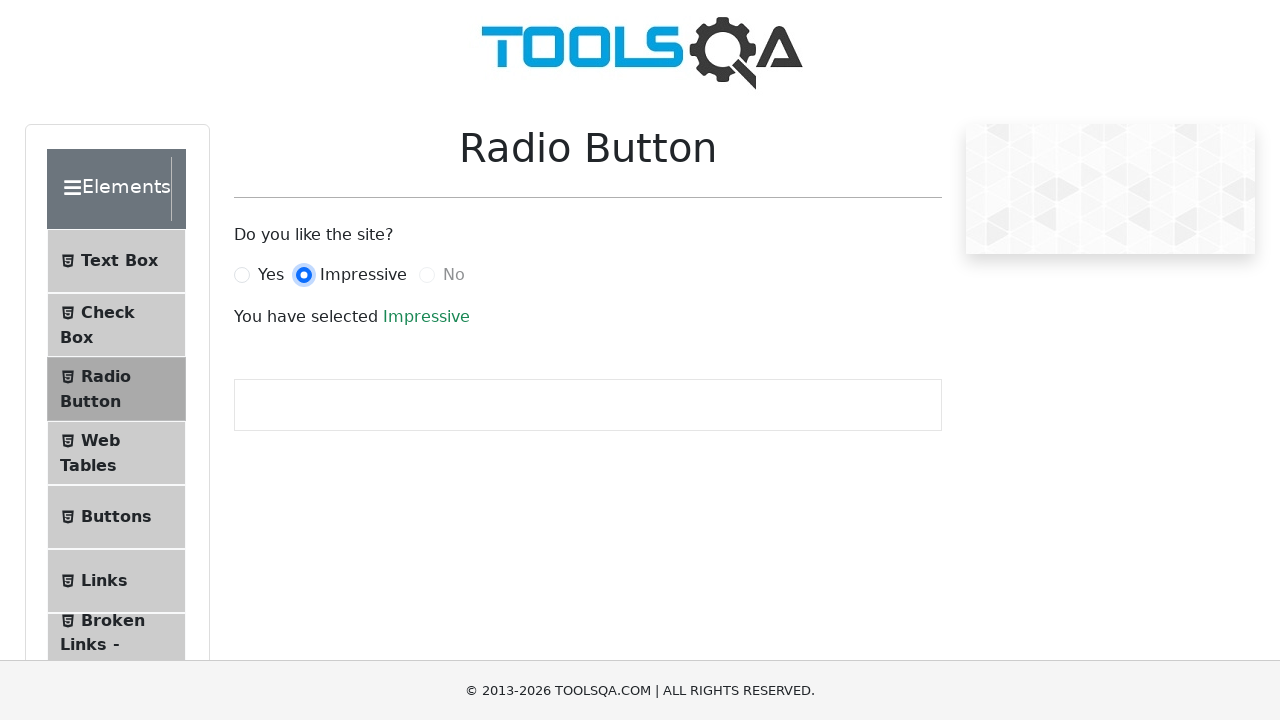